Tests that edits are saved when the input loses focus (blur)

Starting URL: https://demo.playwright.dev/todomvc

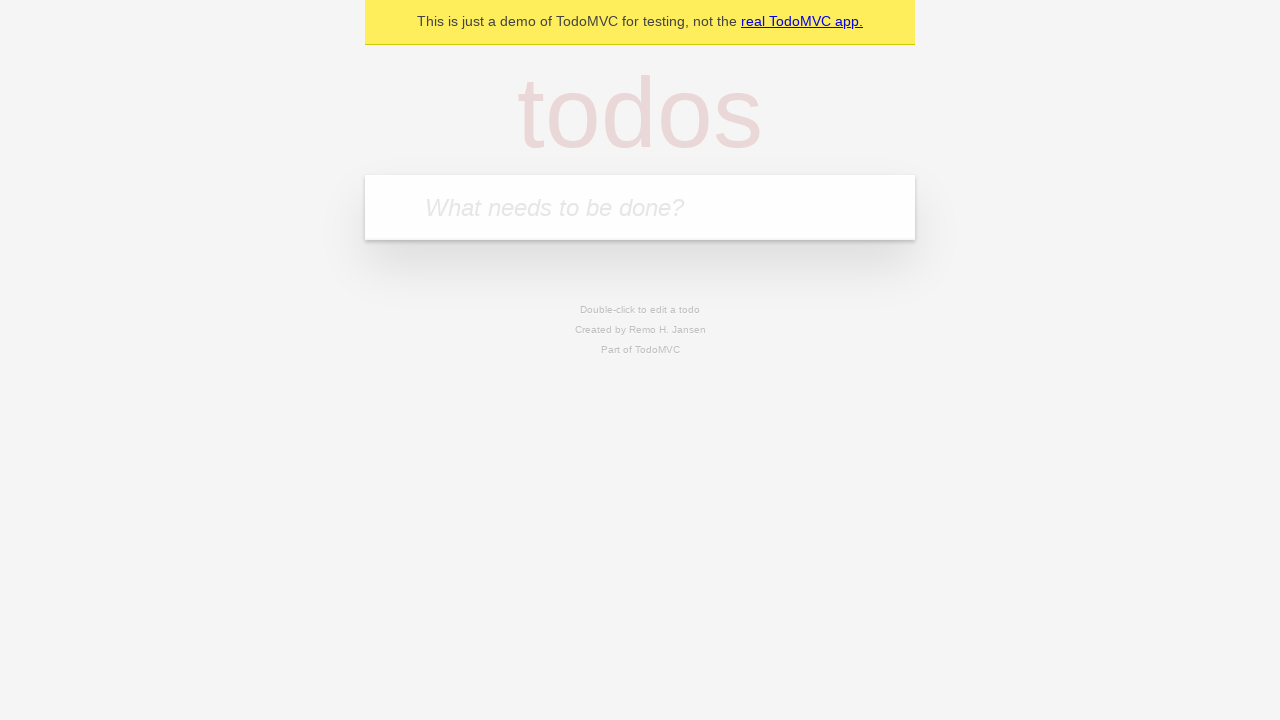

Filled new todo input with 'buy some cheese' on internal:attr=[placeholder="What needs to be done?"i]
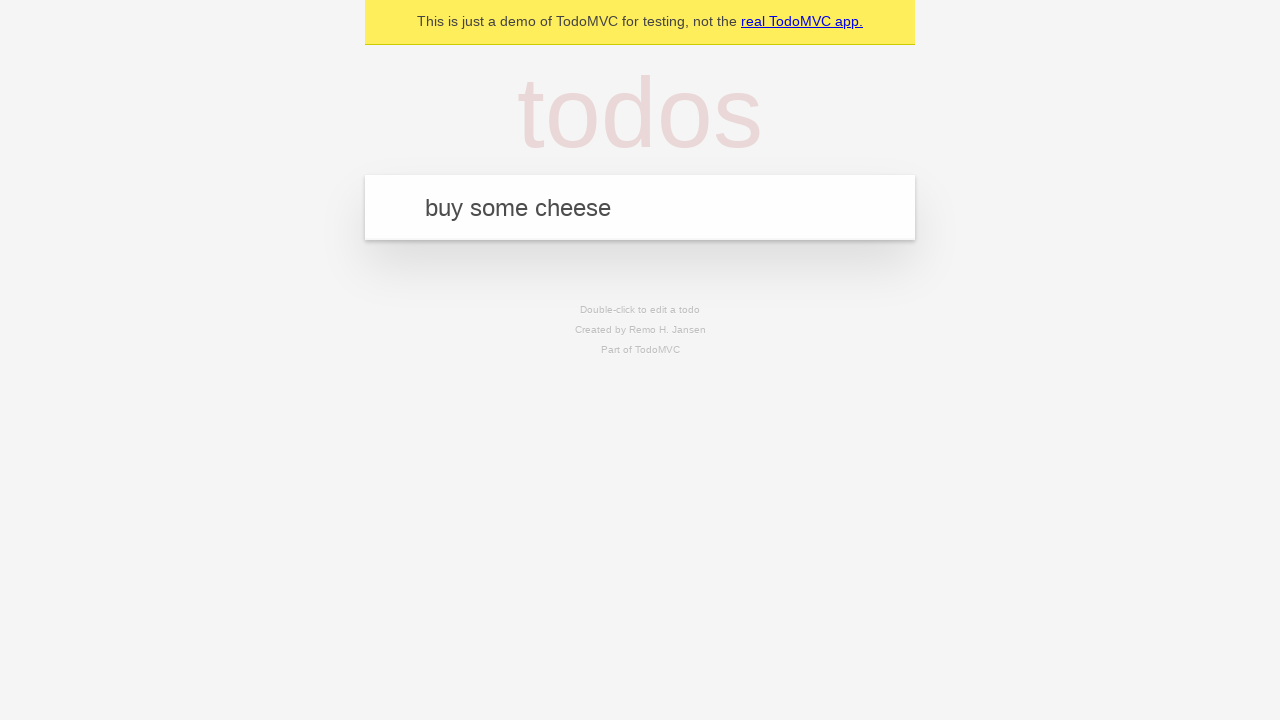

Pressed Enter to create todo 'buy some cheese' on internal:attr=[placeholder="What needs to be done?"i]
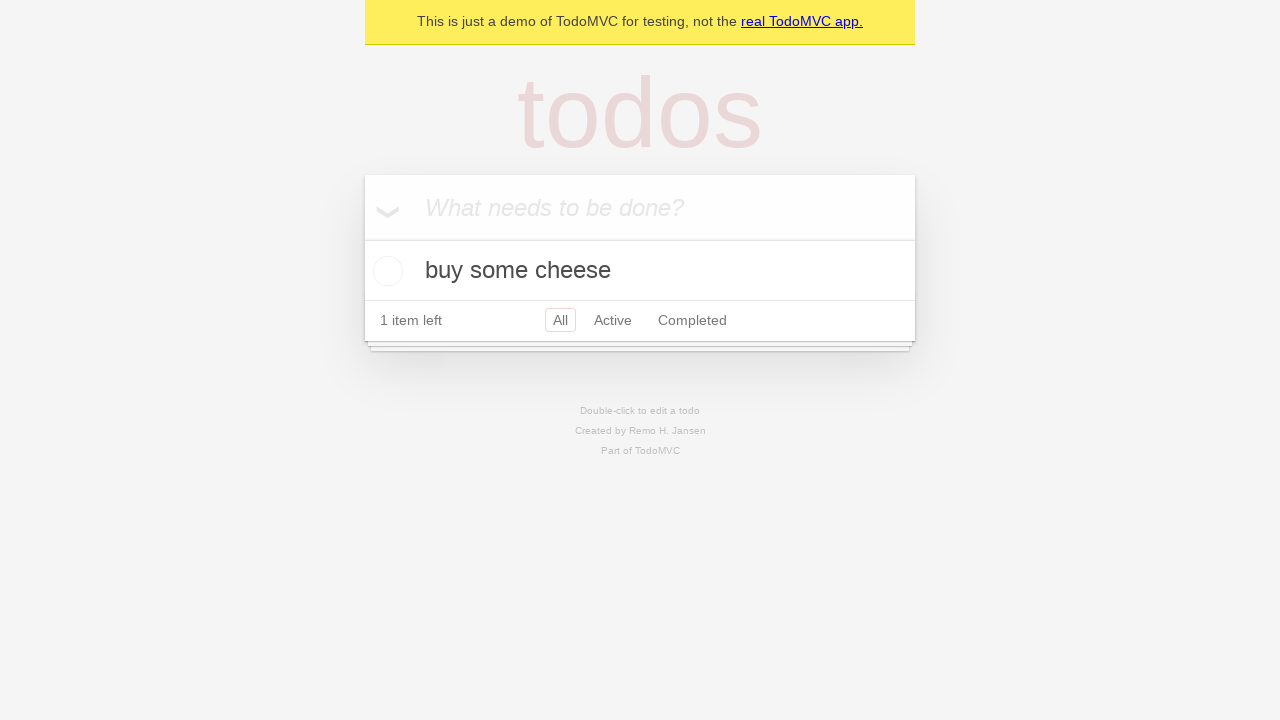

Filled new todo input with 'feed the cat' on internal:attr=[placeholder="What needs to be done?"i]
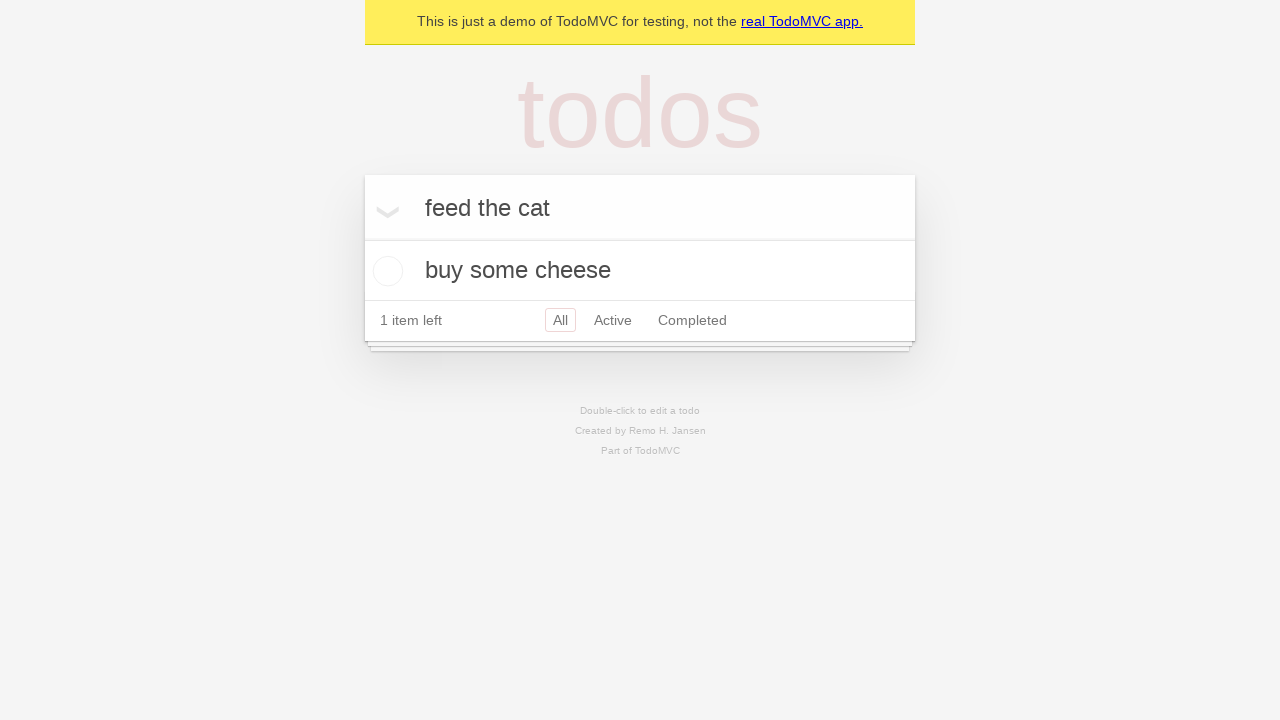

Pressed Enter to create todo 'feed the cat' on internal:attr=[placeholder="What needs to be done?"i]
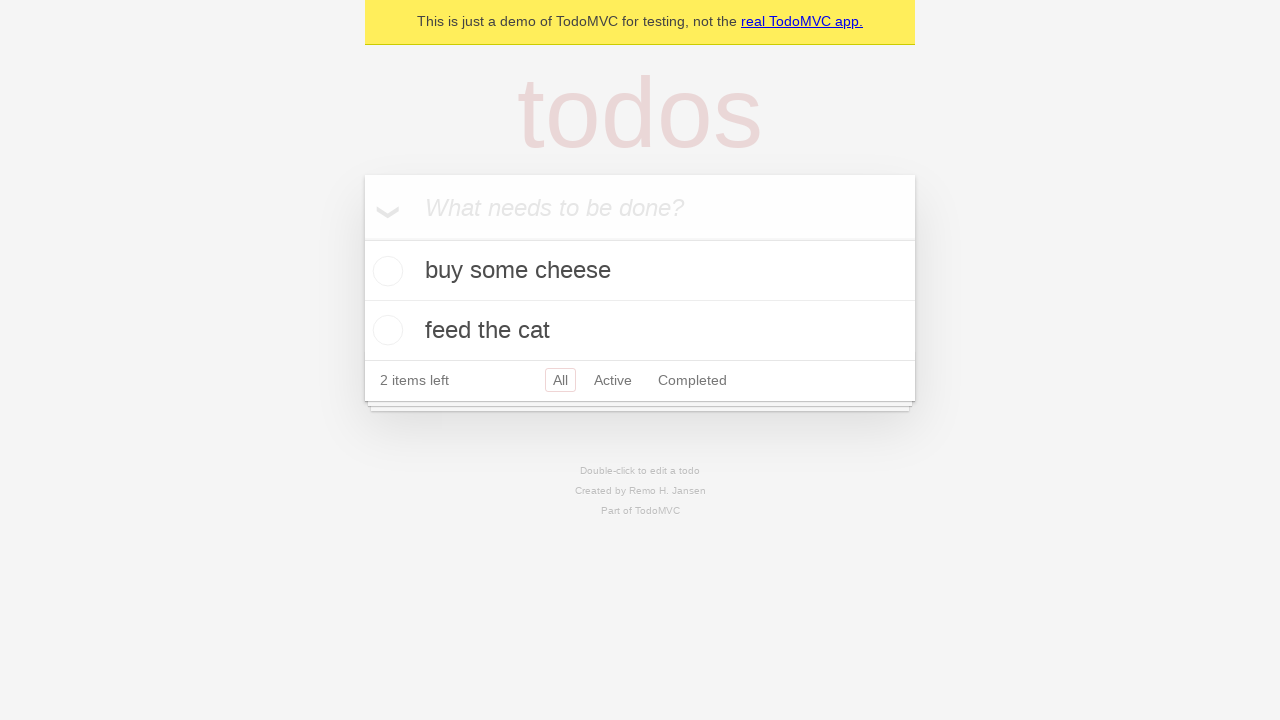

Filled new todo input with 'book a doctors appointment' on internal:attr=[placeholder="What needs to be done?"i]
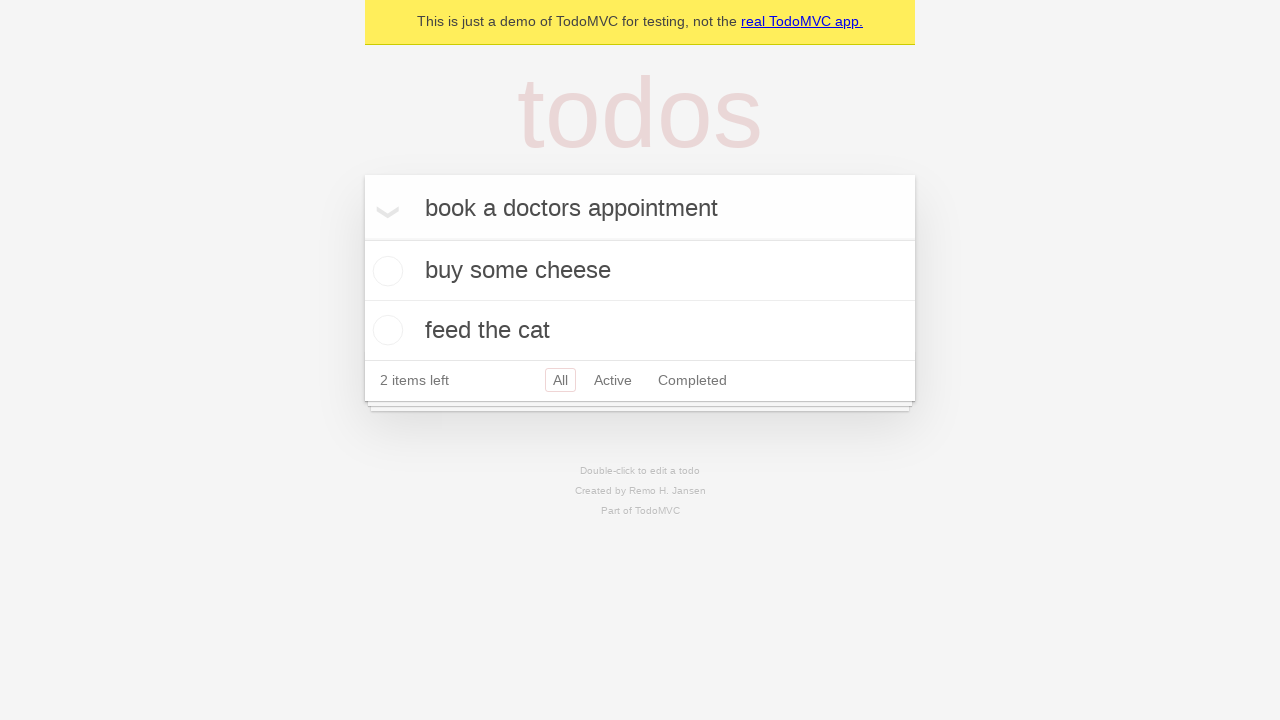

Pressed Enter to create todo 'book a doctors appointment' on internal:attr=[placeholder="What needs to be done?"i]
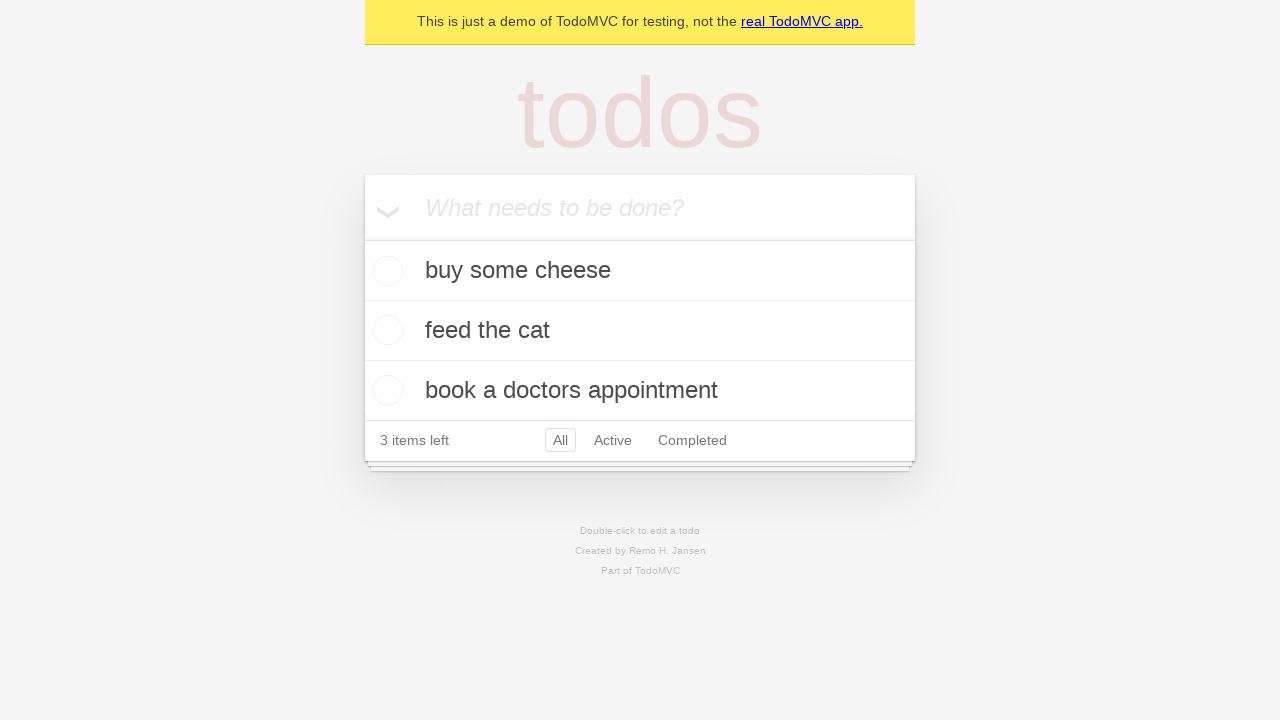

Double-clicked on second todo item to enter edit mode at (640, 331) on internal:testid=[data-testid="todo-item"s] >> nth=1
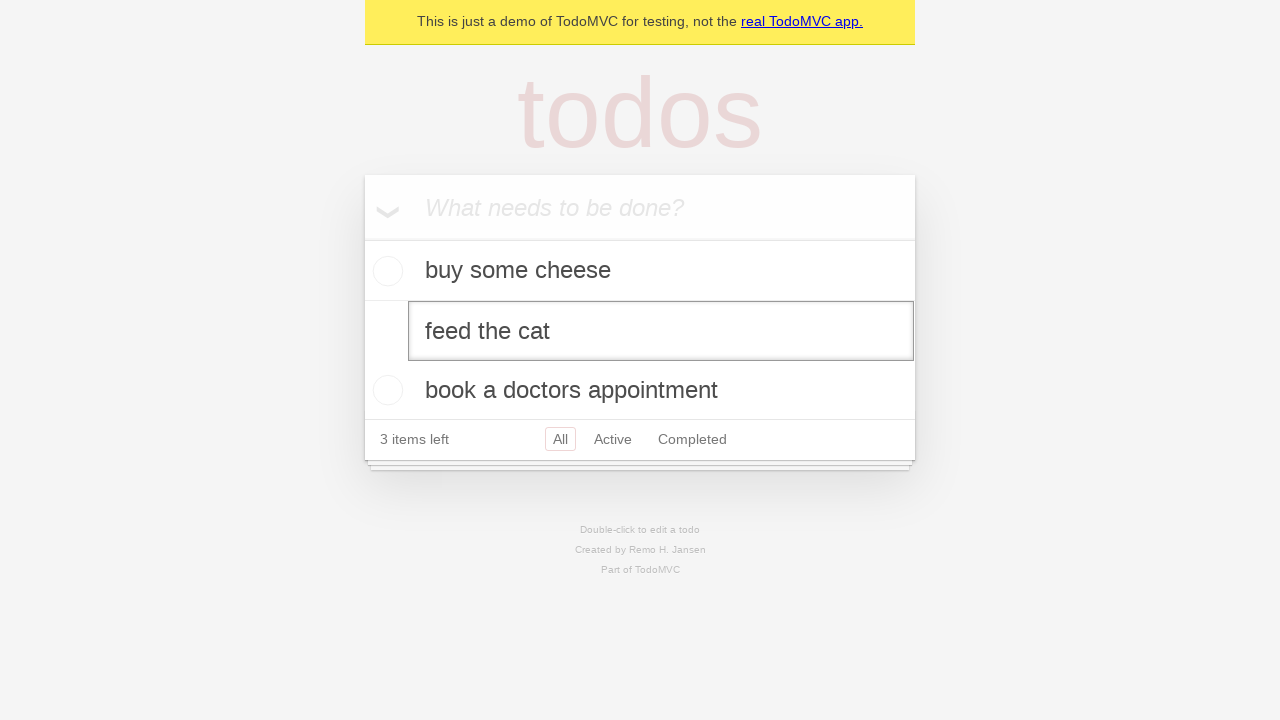

Filled edit input with 'buy some sausages' on internal:testid=[data-testid="todo-item"s] >> nth=1 >> internal:role=textbox[nam
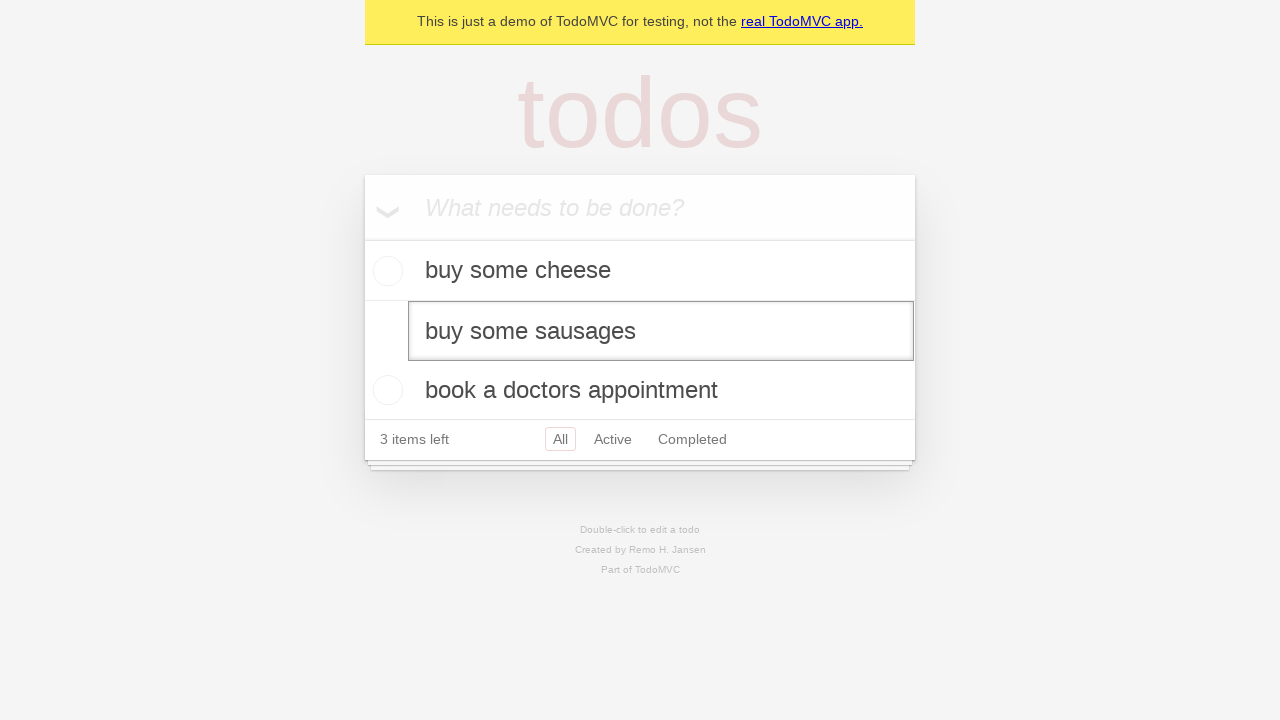

Triggered blur event on edit input to save changes
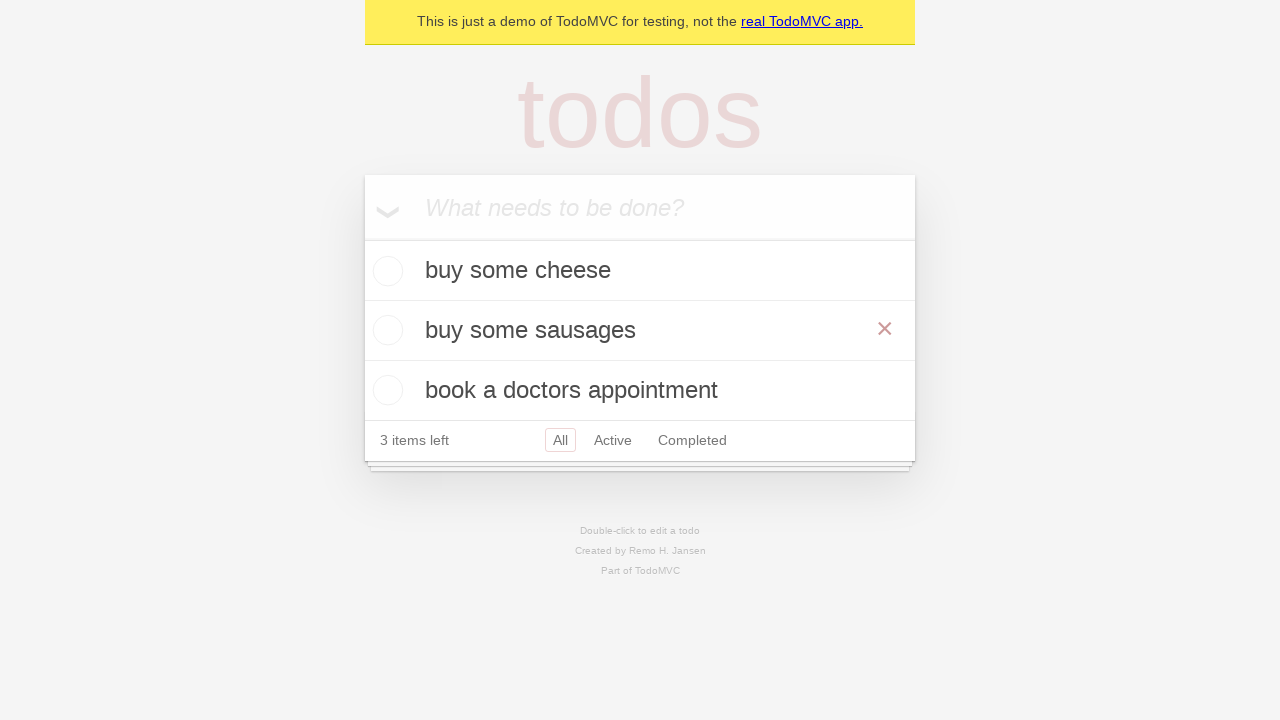

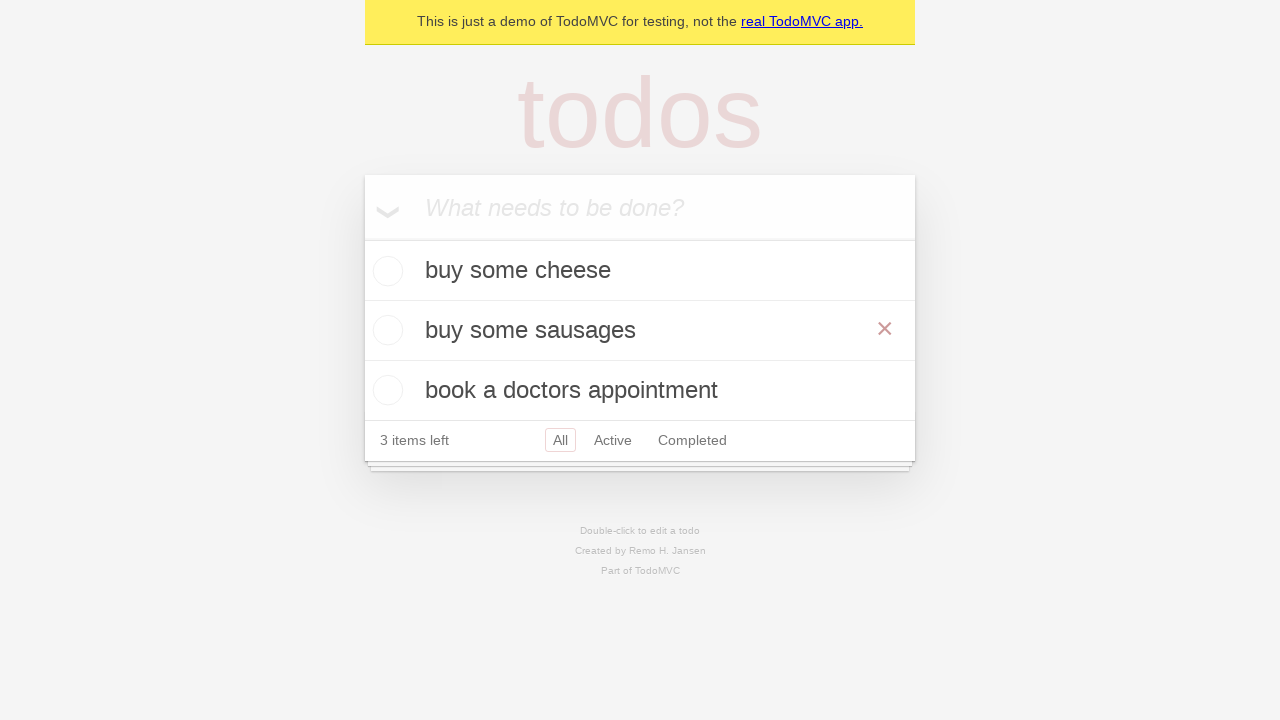